Tests file download functionality by clicking on a download link and triggering a file download

Starting URL: https://testcenter.techproeducation.com/index.php?page=file-download

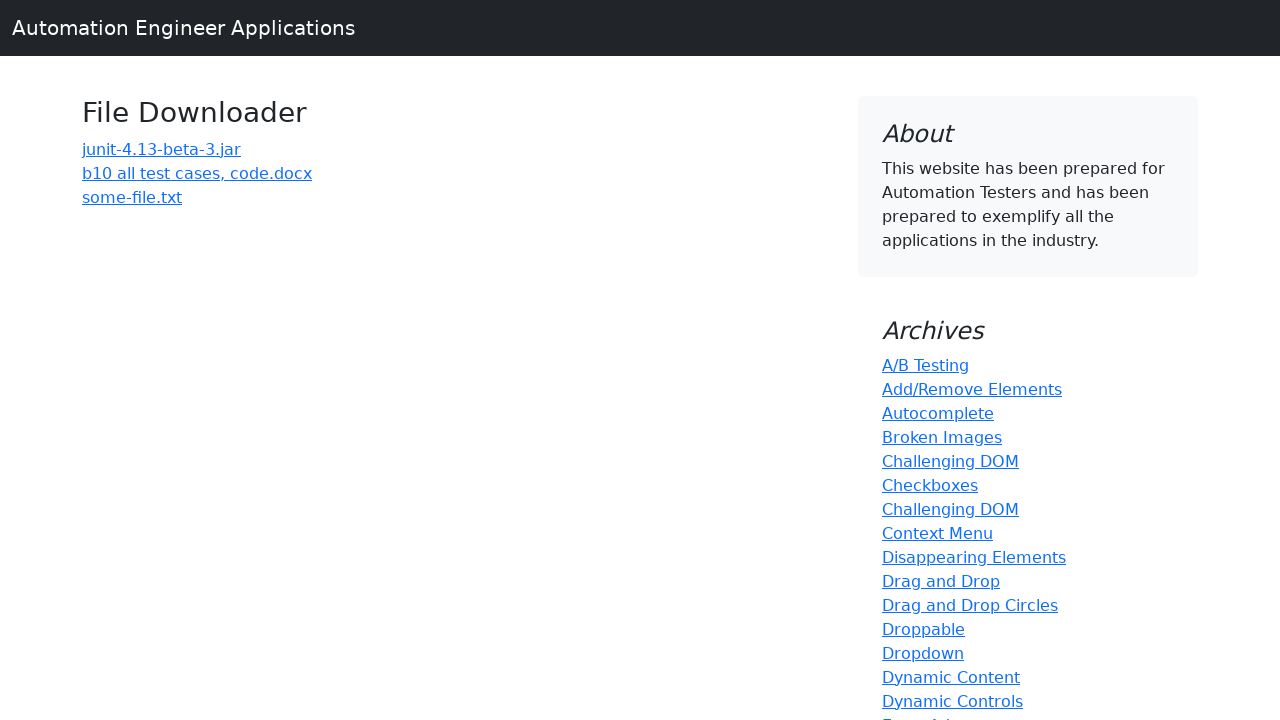

Navigated to file download test page
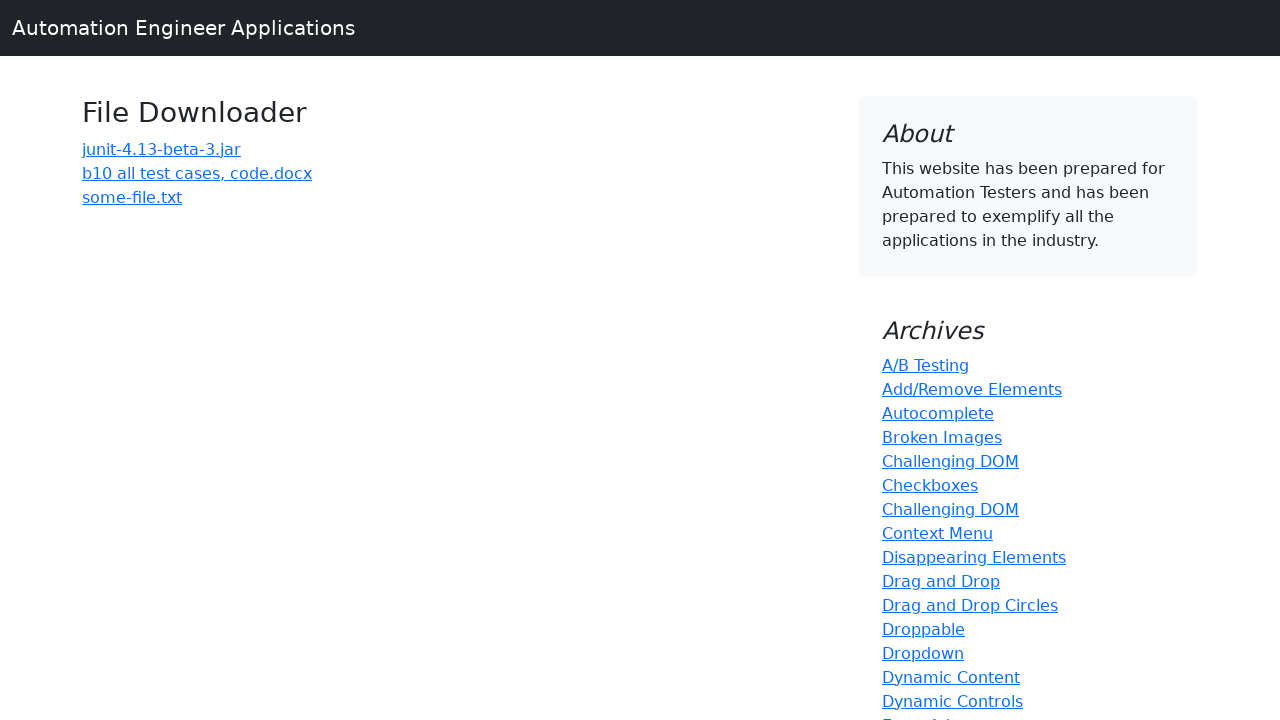

Clicked on 'b10 all test cases, code.docx' download link at (197, 173) on text=b10 all test cases, code.docx
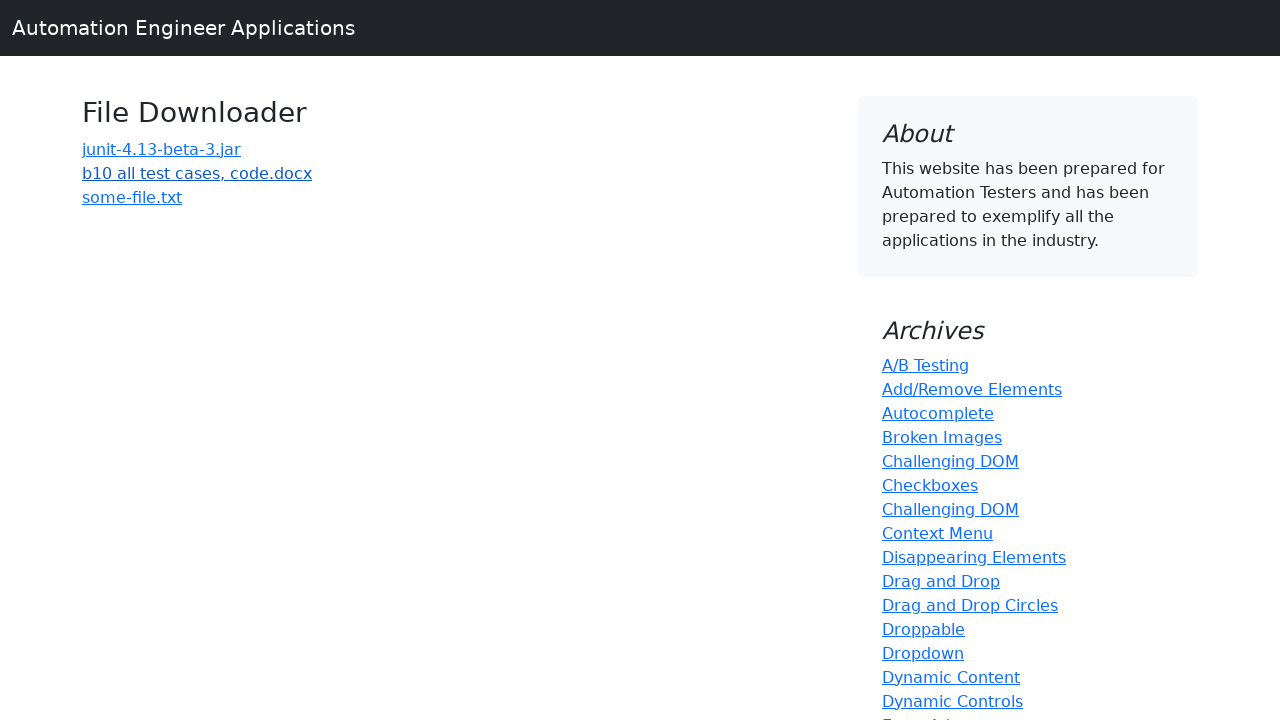

Waited 3 seconds for file download to complete
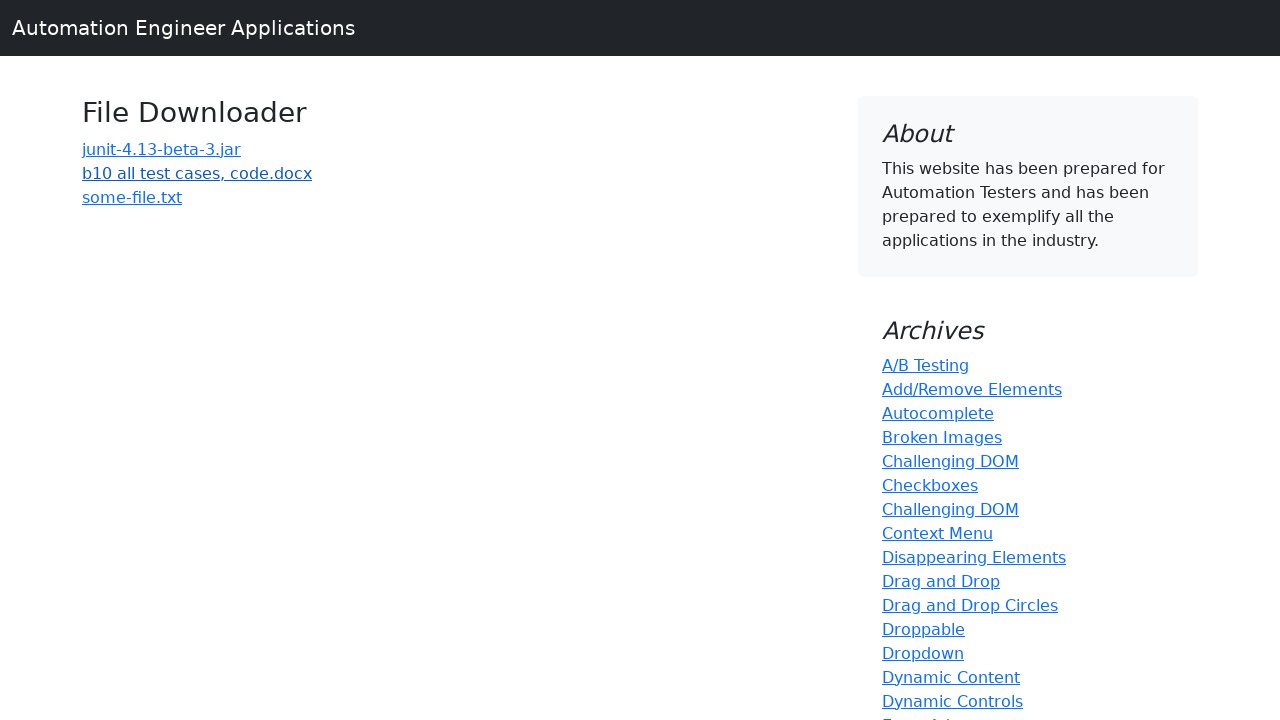

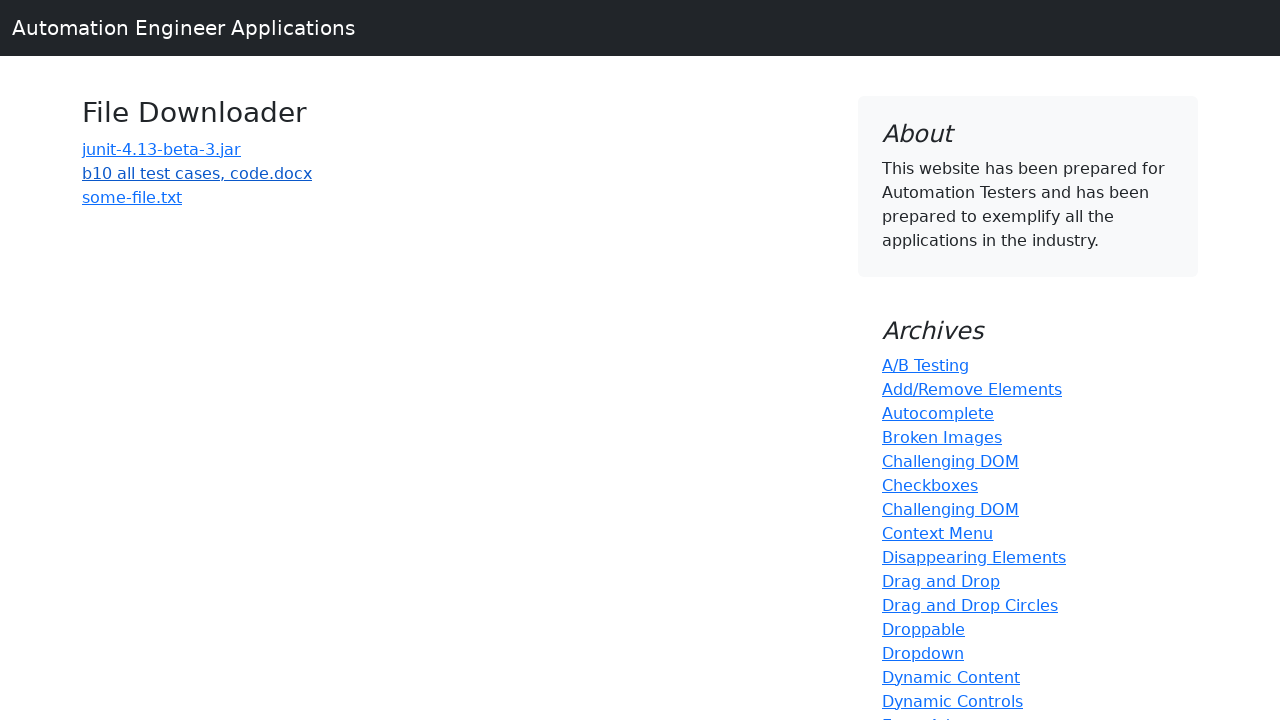